Tests form functionality by navigating to Form Layouts page, checking a checkbox, filling the Recipients field, and clicking the Send button

Starting URL: https://playground.bondaracademy.com

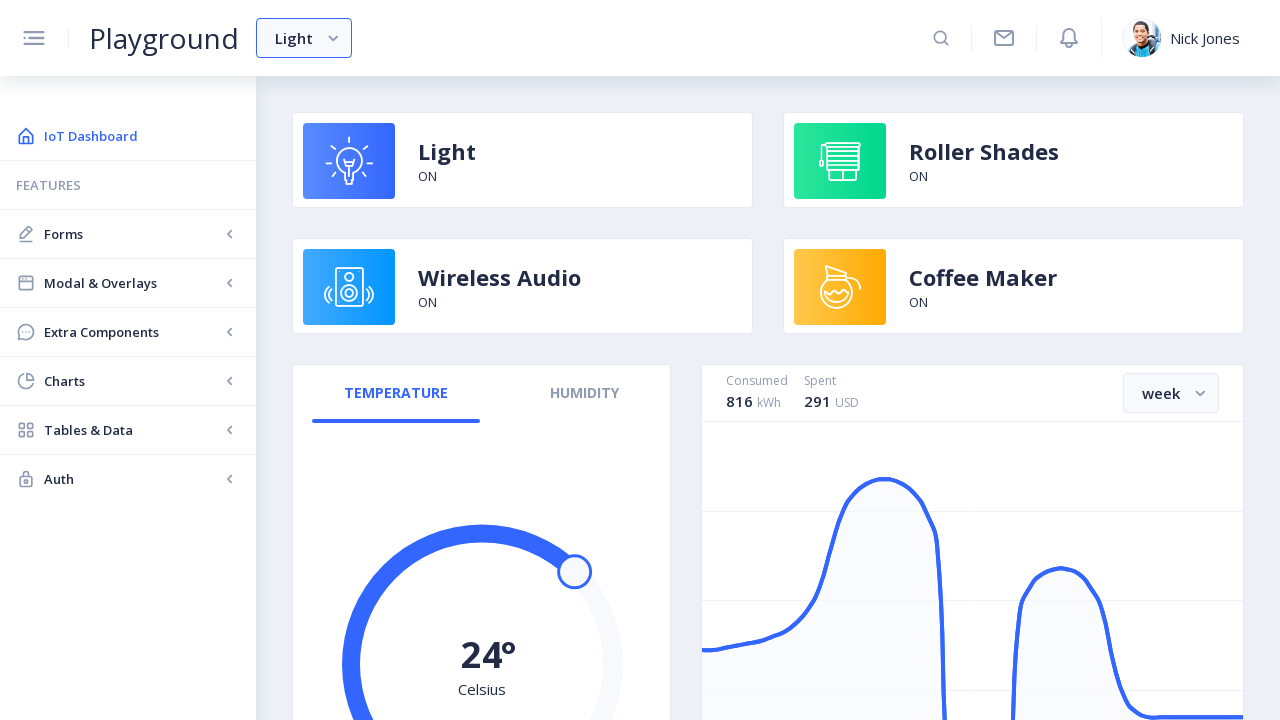

Clicked Forms link to navigate to Forms section at (128, 234) on internal:role=link[name="Forms"i]
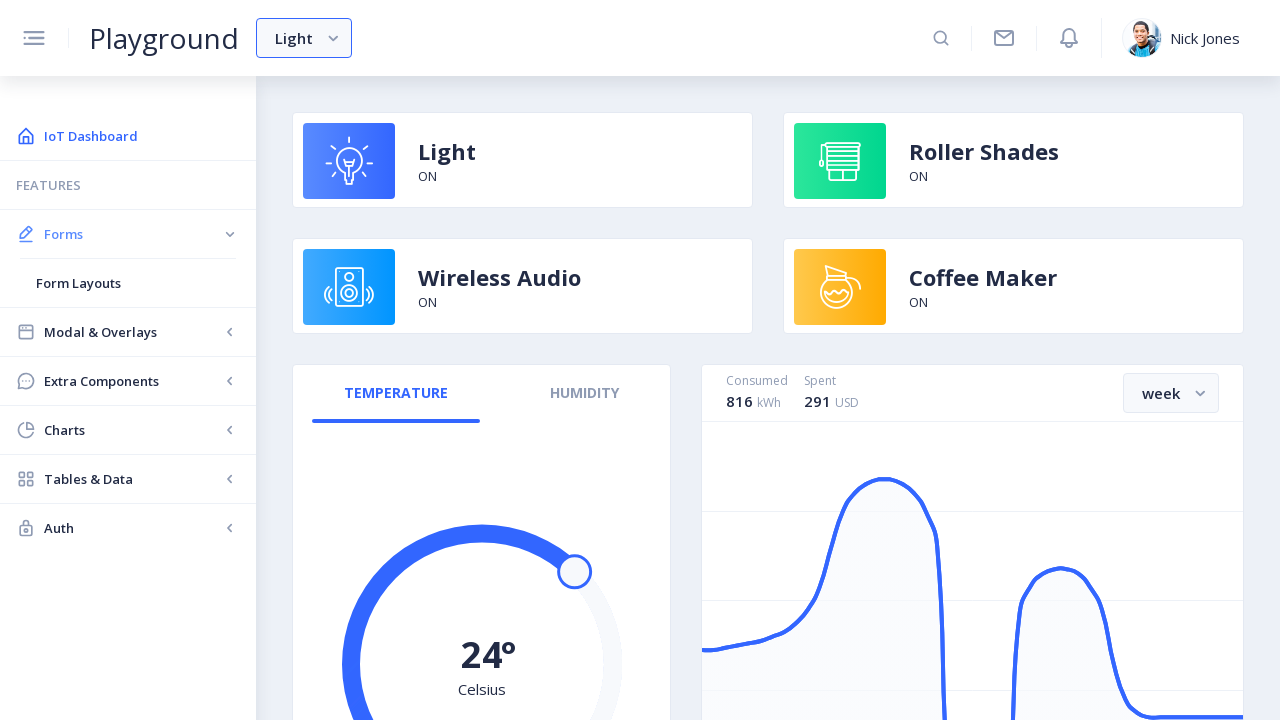

Clicked Form Layouts link to navigate to Form Layouts page at (128, 283) on internal:role=link[name="Form Layouts"i]
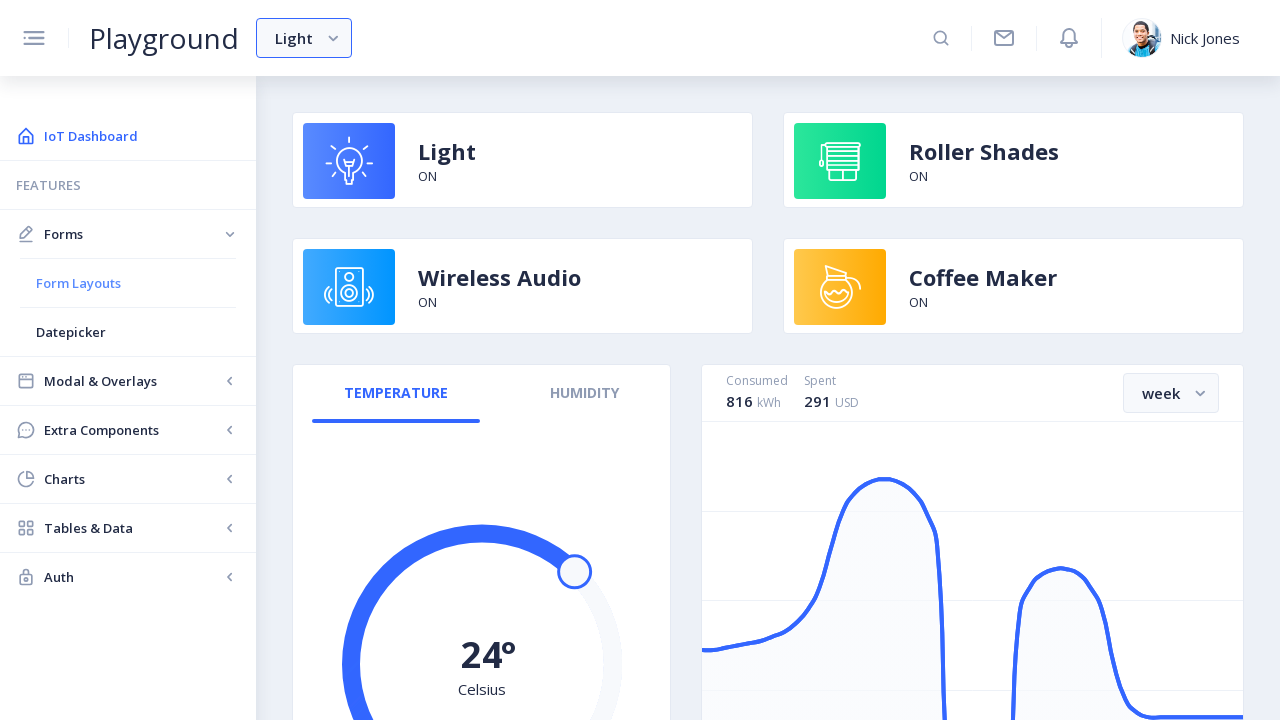

Checked the 'Check me out' checkbox at (808, 535) on internal:role=checkbox[name="Check me out"i]
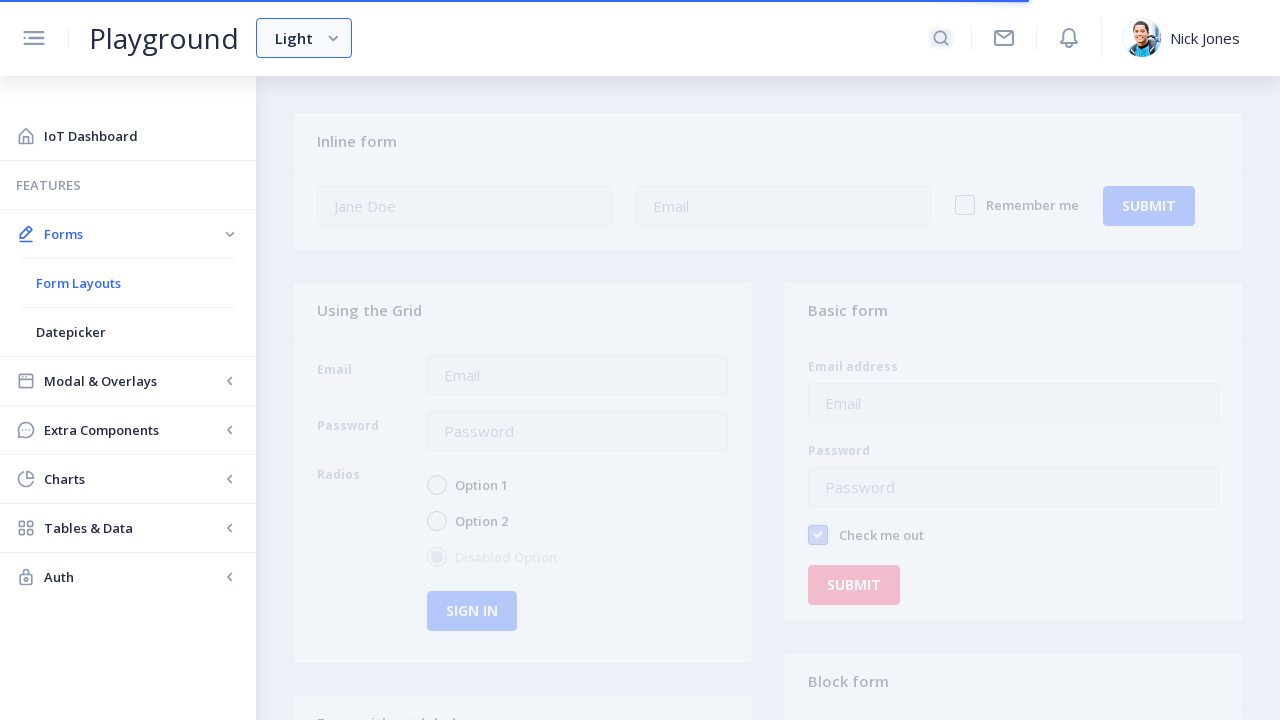

Filled Recipients field with 'K9' on internal:role=textbox[name="Recipients"i]
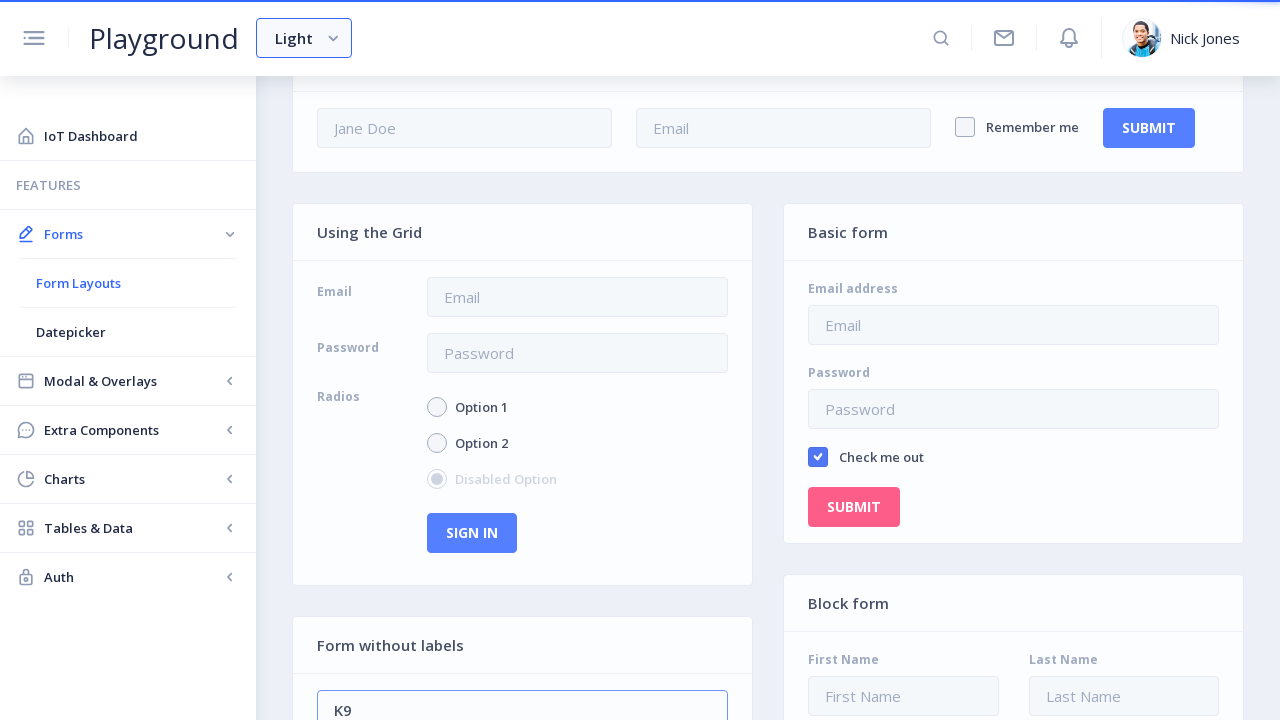

Clicked Send button to submit form at (354, 360) on internal:role=button[name="Send"i]
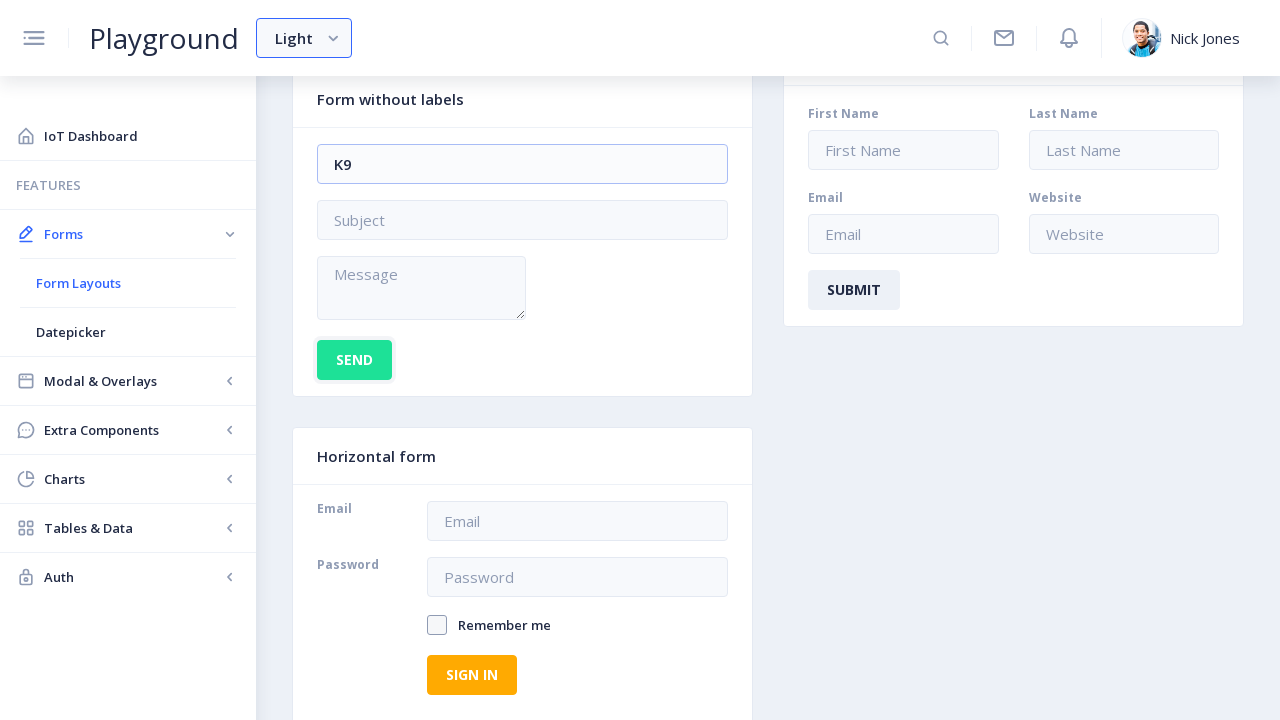

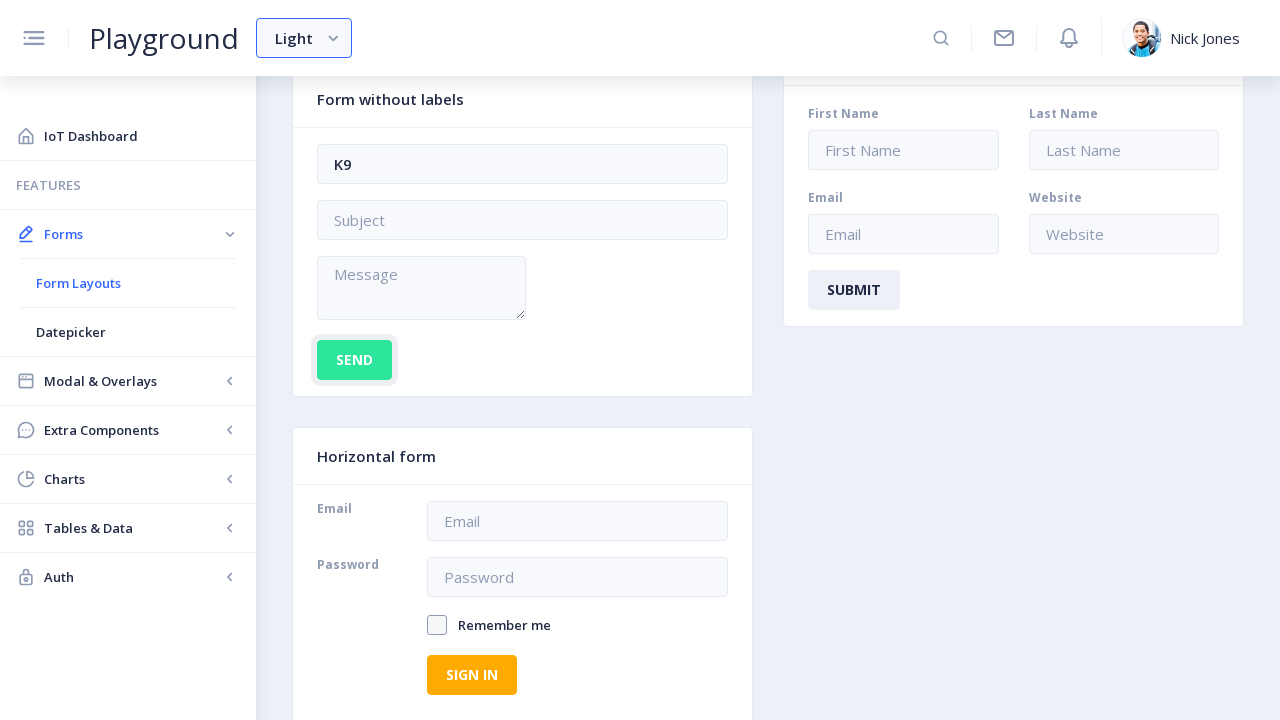